Tests navigation from Restful-Booker homepage by clicking on the Ministry of Testing image which opens a new tab.

Starting URL: http://restful-booker.herokuapp.com/

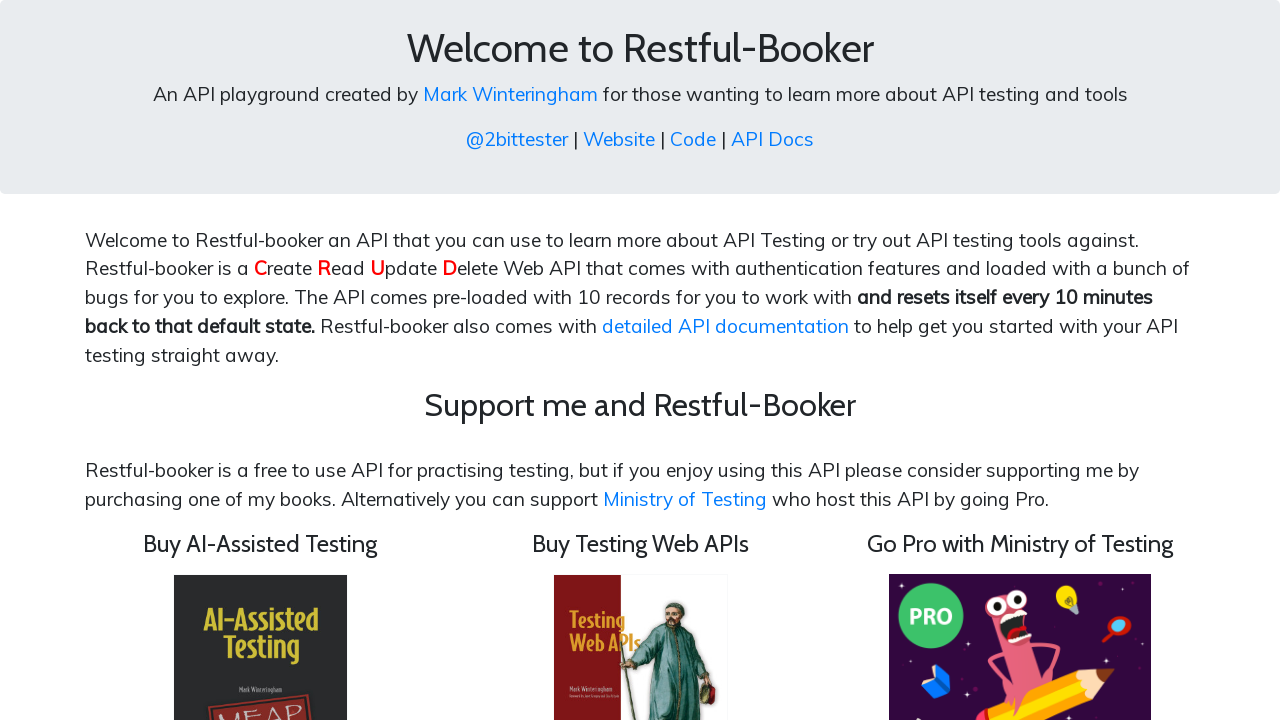

Clicked on the Ministry of Testing image at (1020, 589) on img[src='/images/motpro.png']
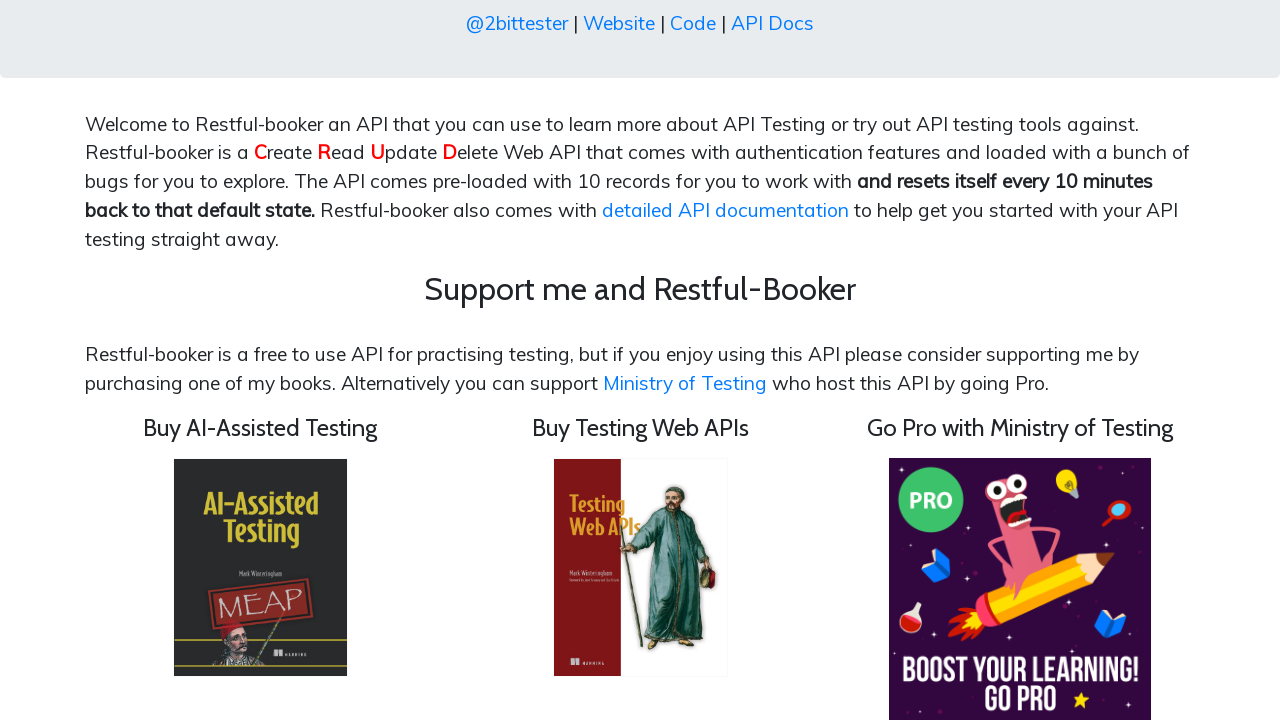

Waited 2 seconds for popup or new page to open
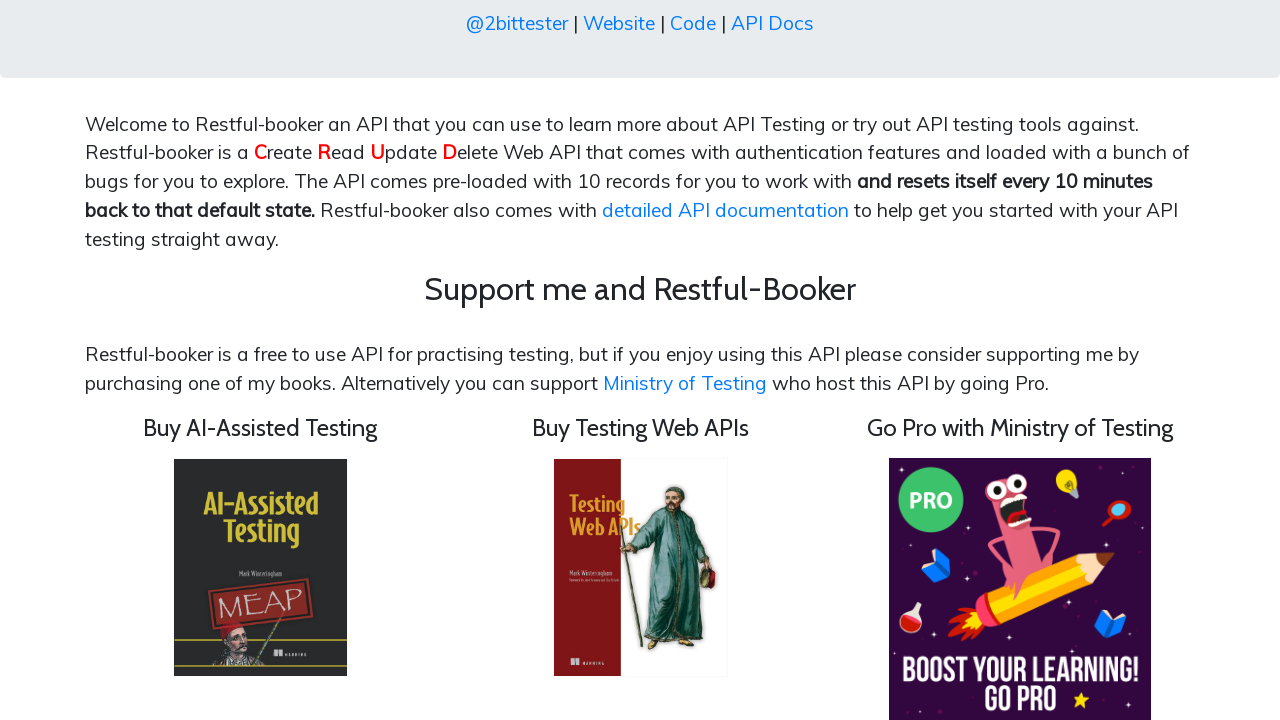

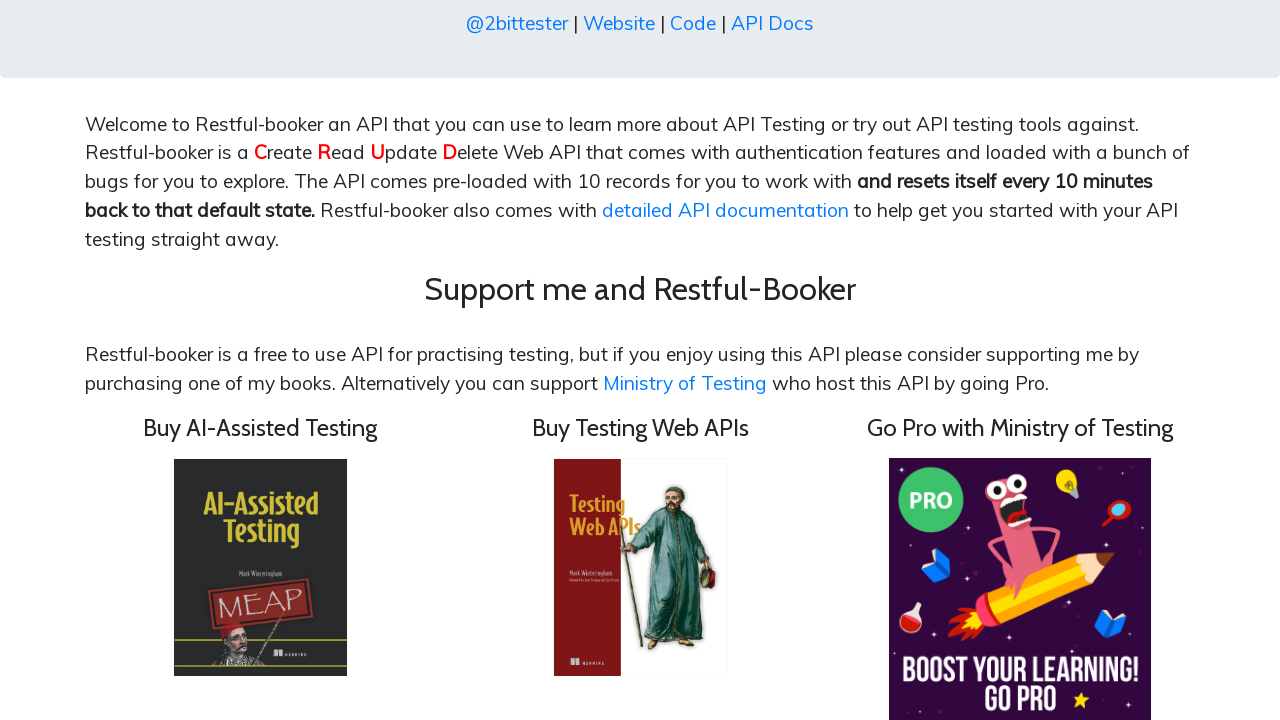